Tests JavaScript alerts by clicking each alert button and accepting the dialogs

Starting URL: https://the-internet.herokuapp.com/javascript_alerts

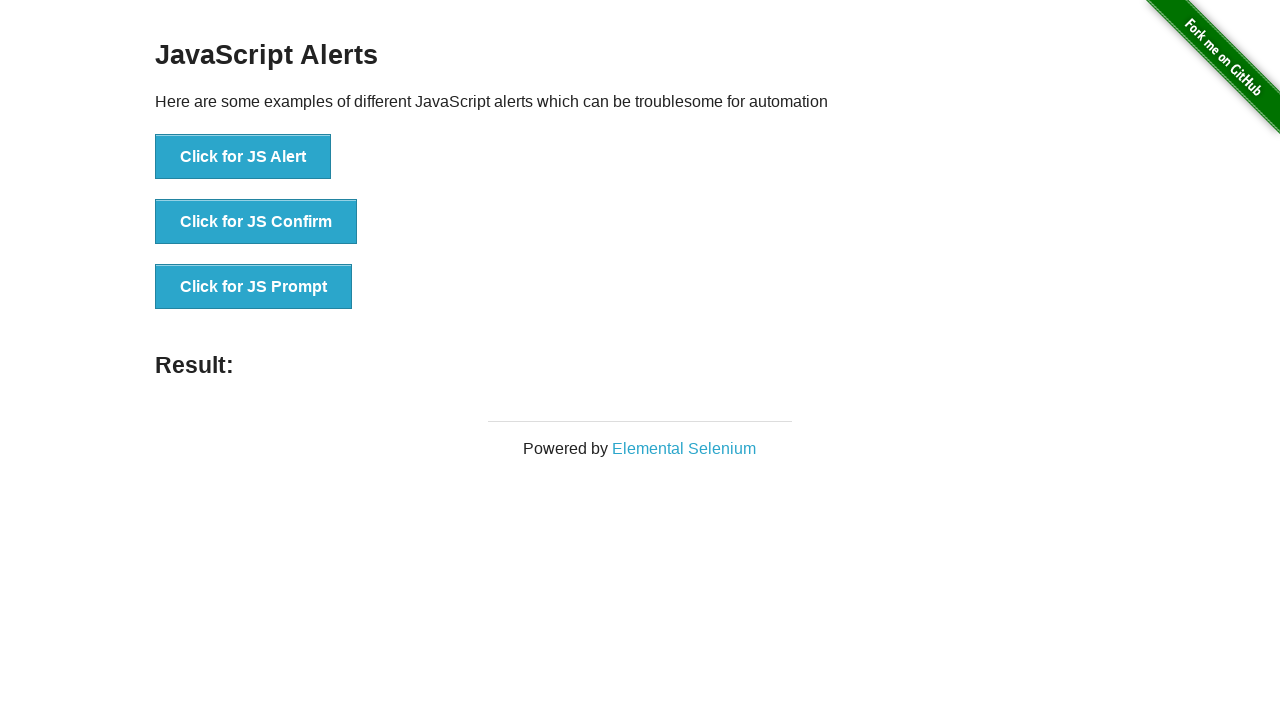

Set up dialog handler to accept all dialogs
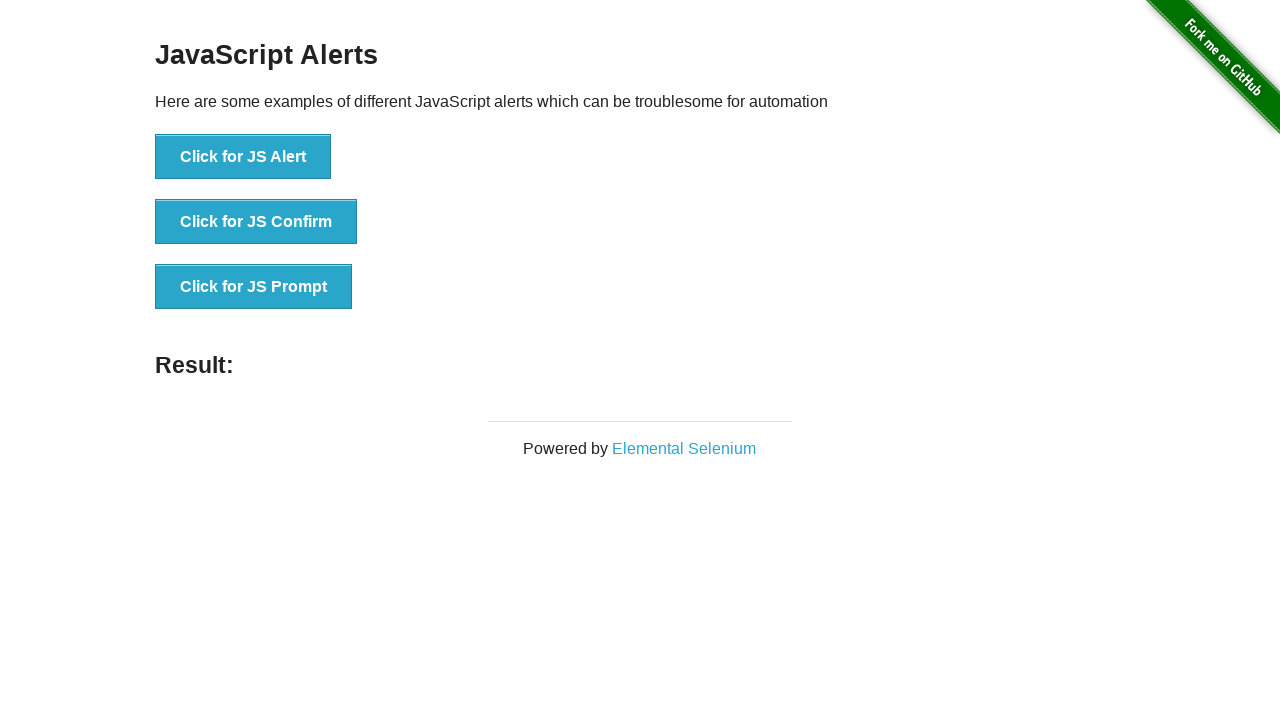

Located all alert buttons on the page
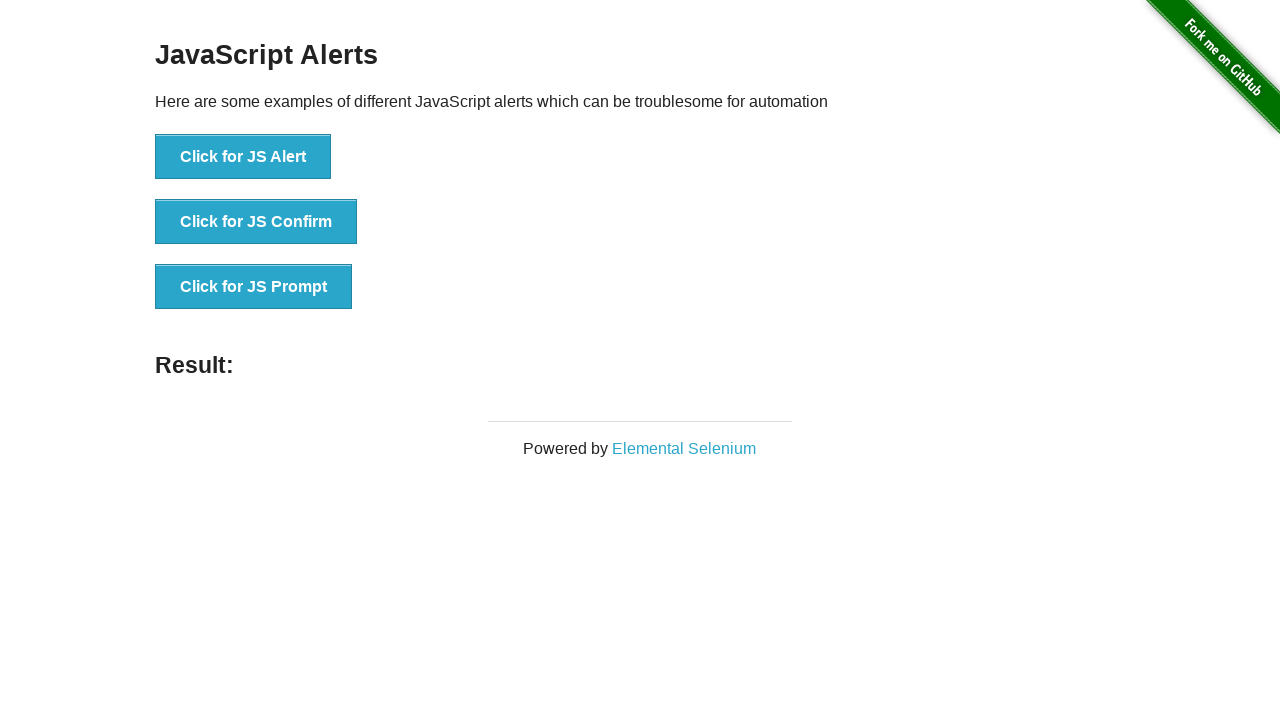

Found 3 alert buttons
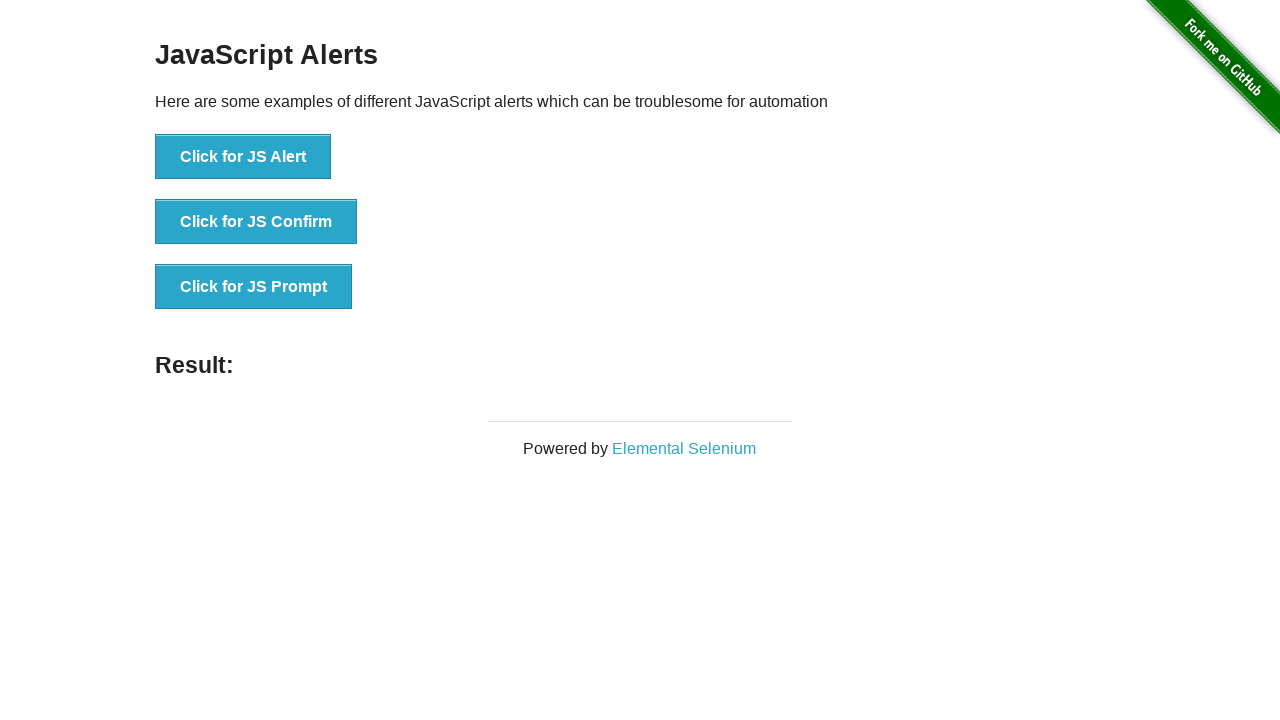

Clicked alert button 1 of 3 at (243, 157) on #content .example ul li button >> nth=0
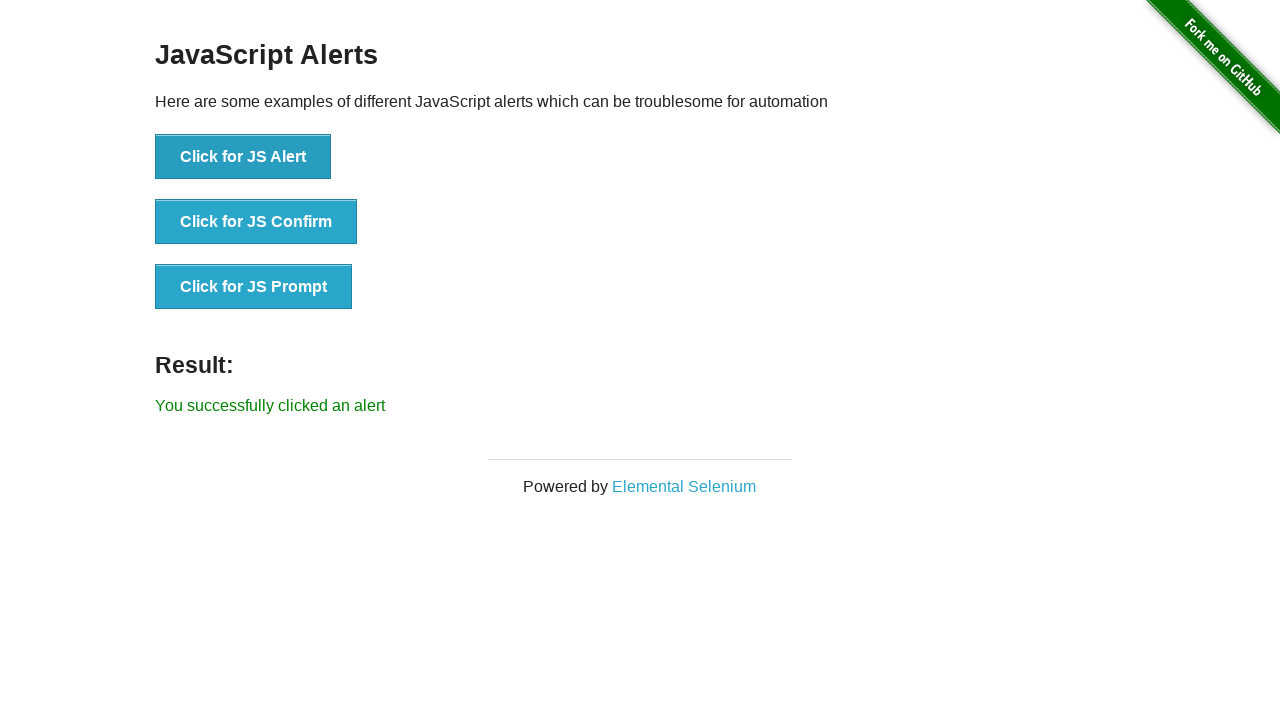

Clicked alert button 2 of 3 at (256, 222) on #content .example ul li button >> nth=1
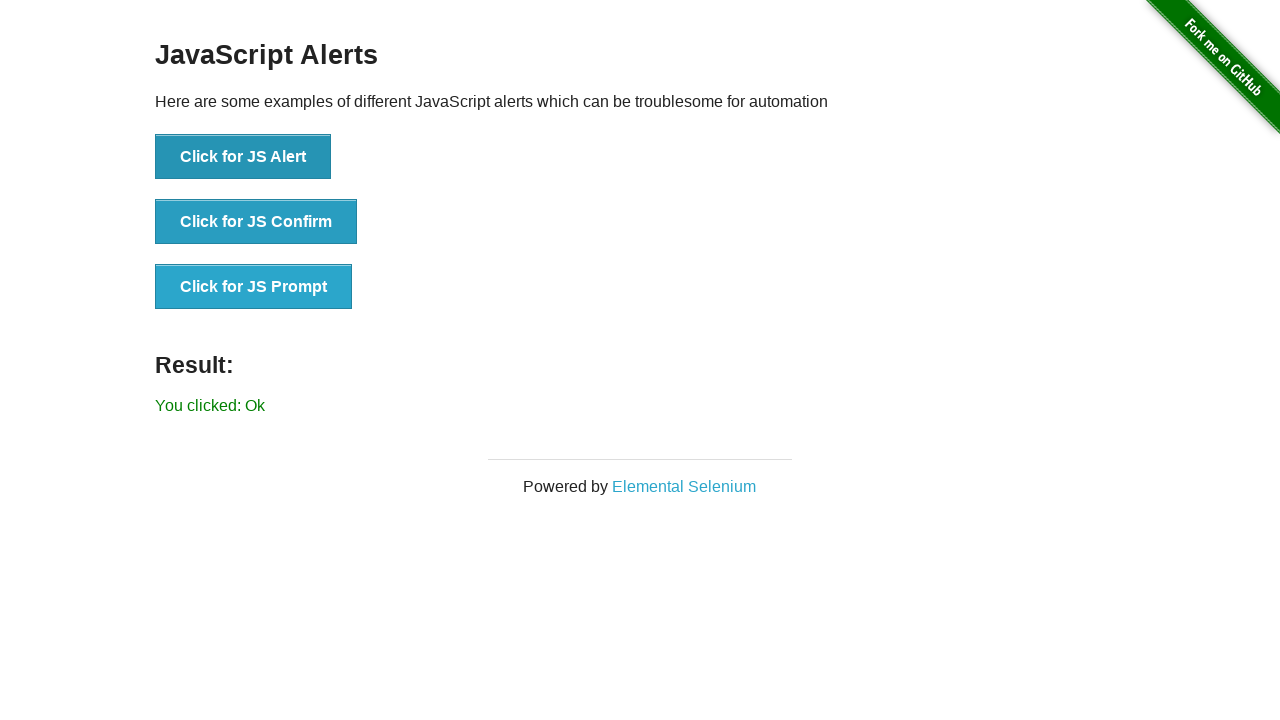

Clicked alert button 3 of 3 at (254, 287) on #content .example ul li button >> nth=2
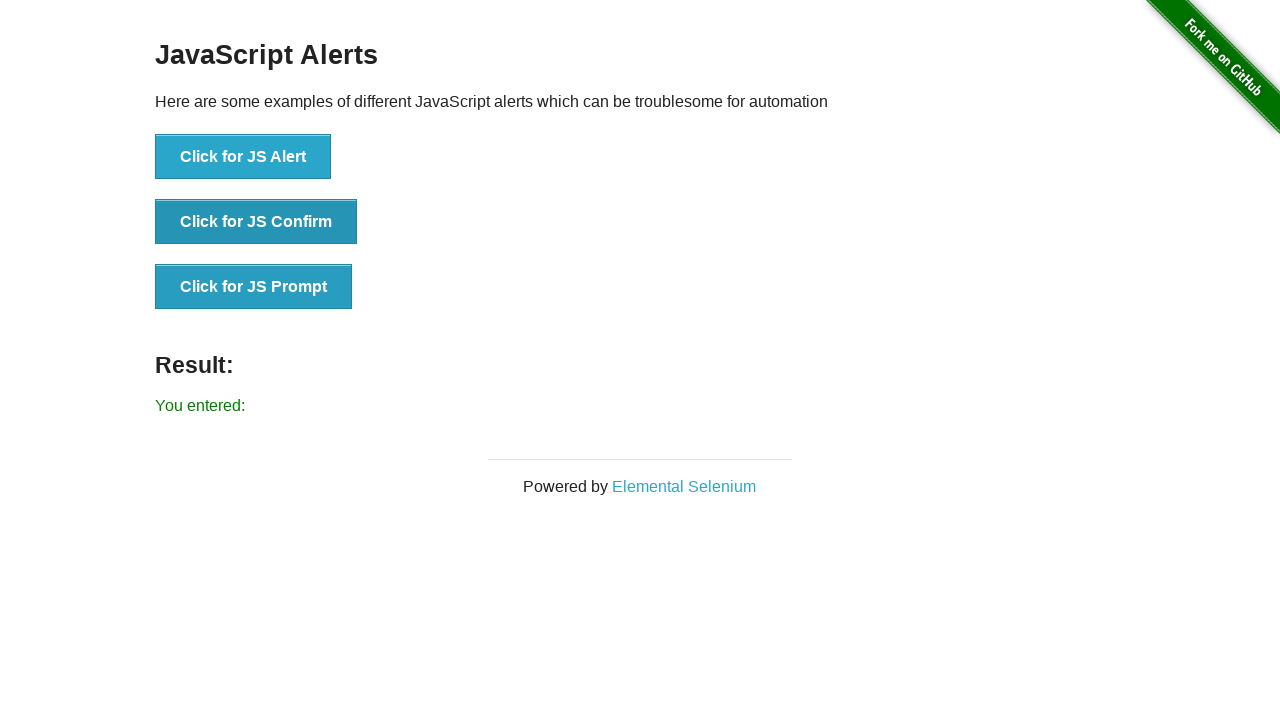

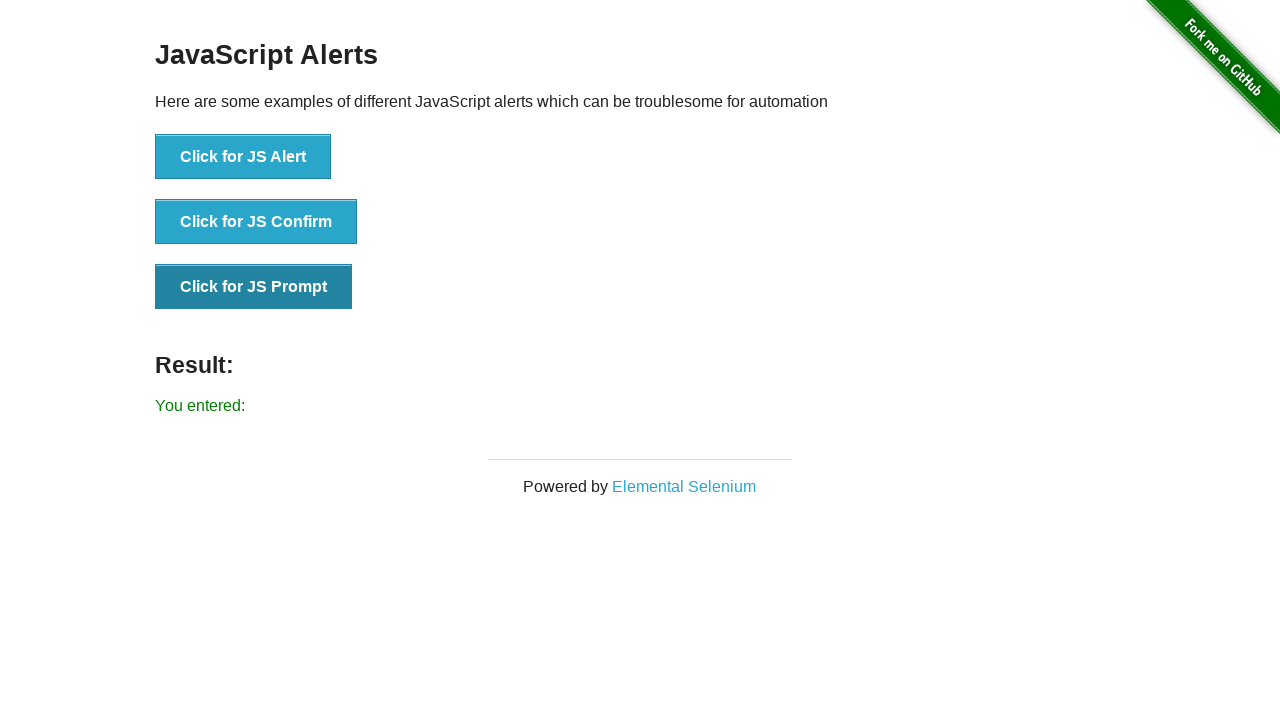